Opens the OTUS educational website homepage and verifies it loads successfully

Starting URL: https://otus.ru

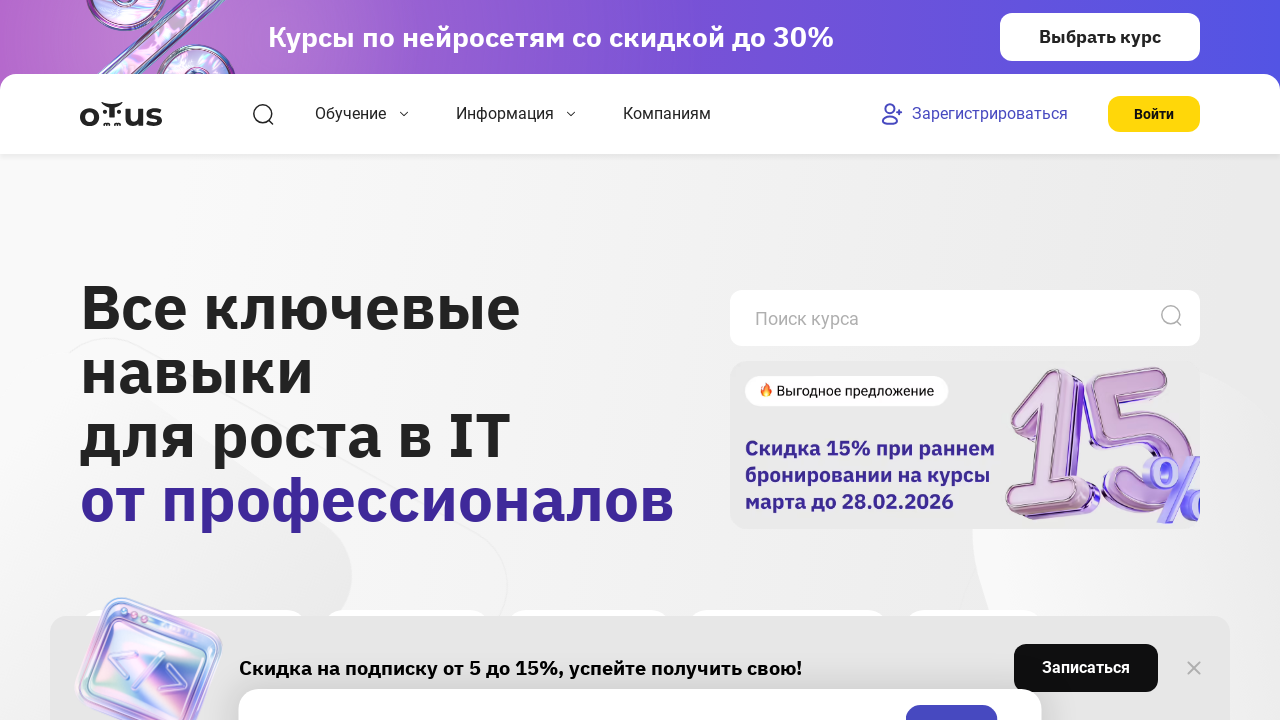

Waited for page DOM to be fully loaded
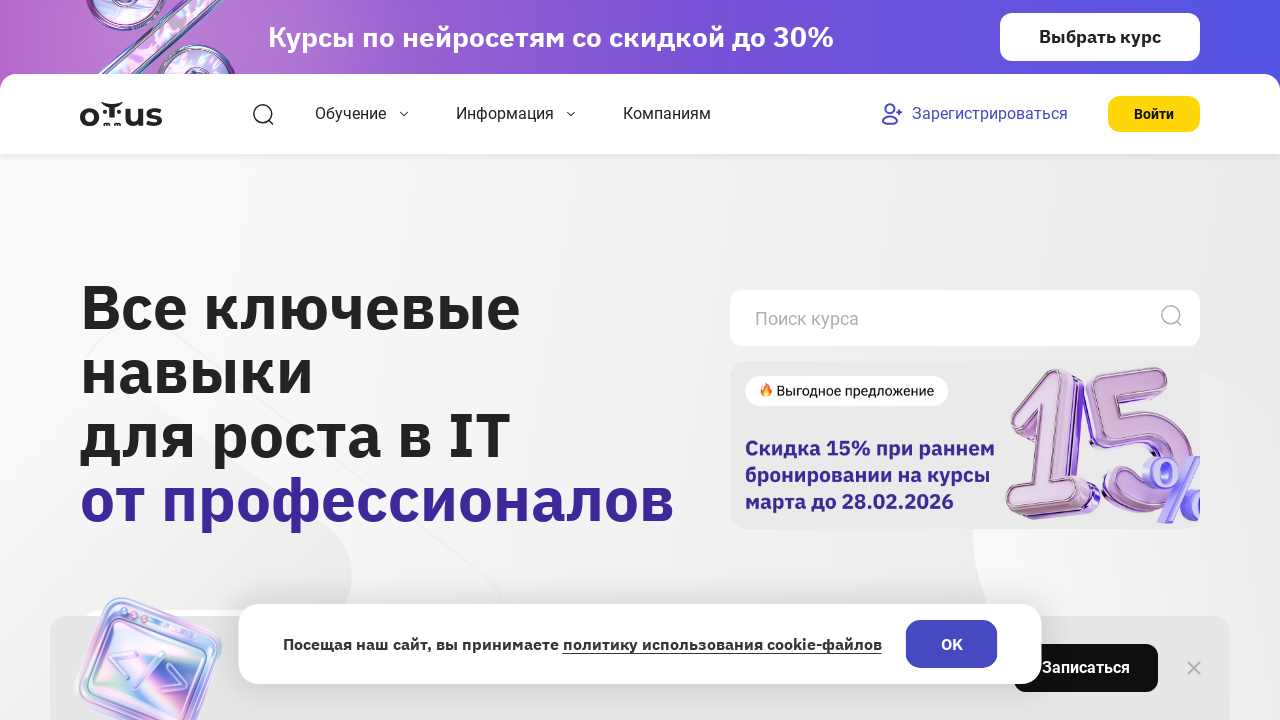

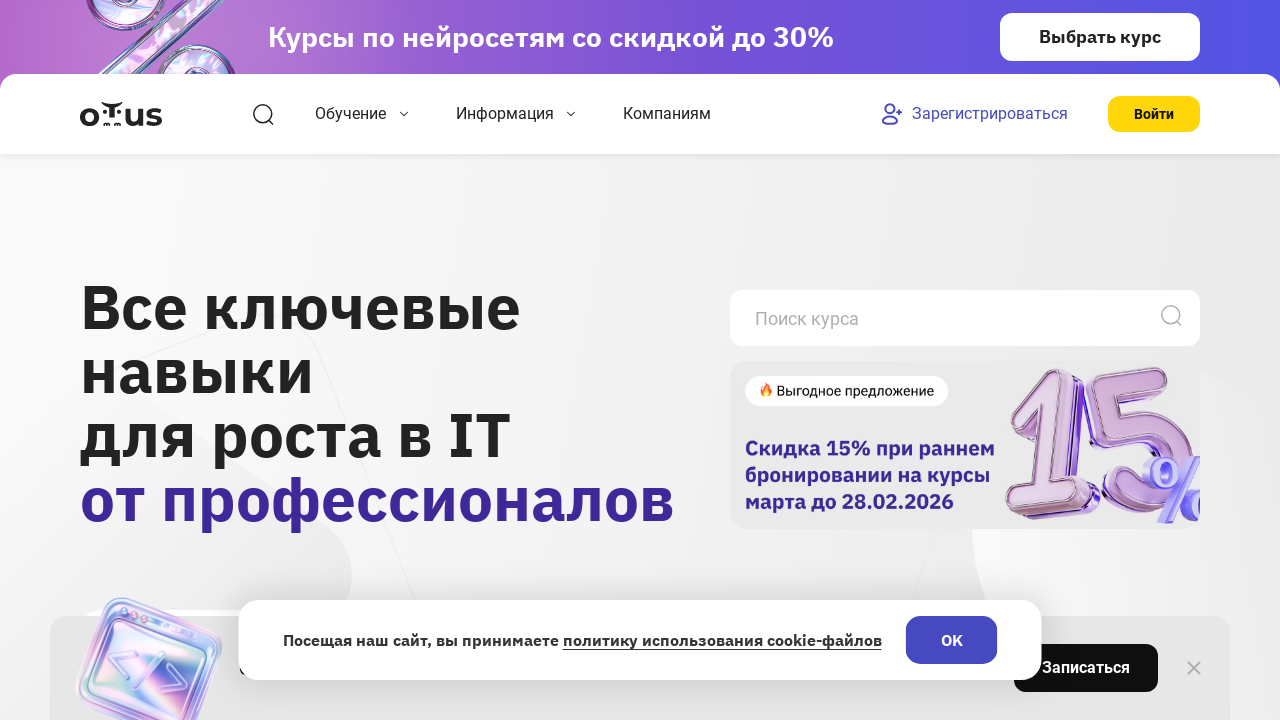